Tests JavaScript confirm dialog dismissal by clicking the second alert button, dismissing it, and verifying the cancel result message

Starting URL: http://the-internet.herokuapp.com/javascript_alerts

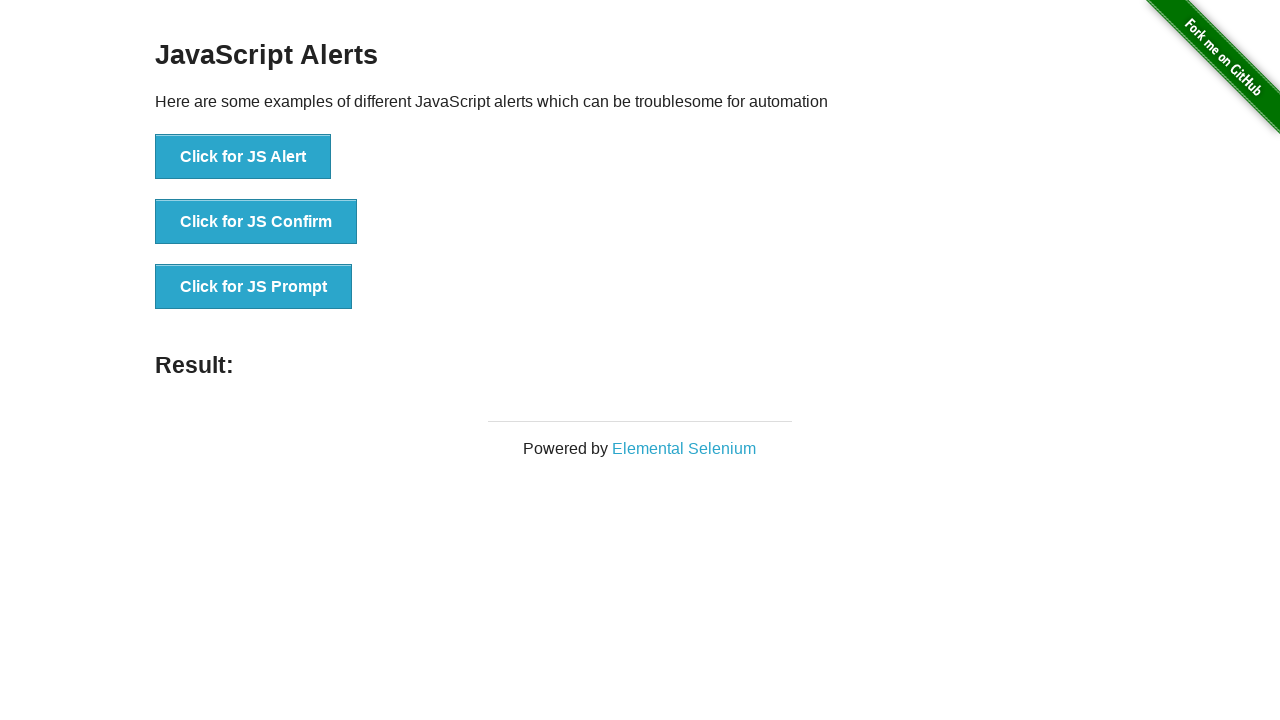

Registered dialog handler for confirm dialog
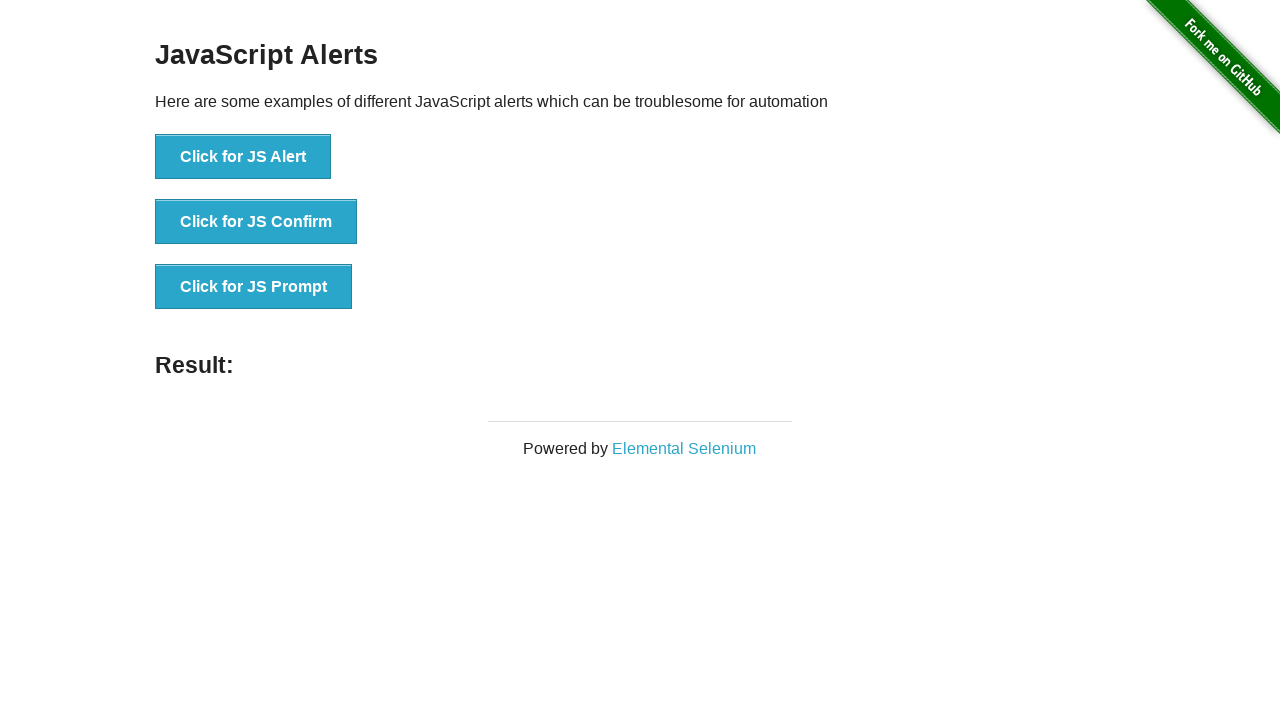

Clicked the JS Confirm button to trigger confirm dialog at (256, 222) on xpath=//button[@onclick='jsConfirm()']
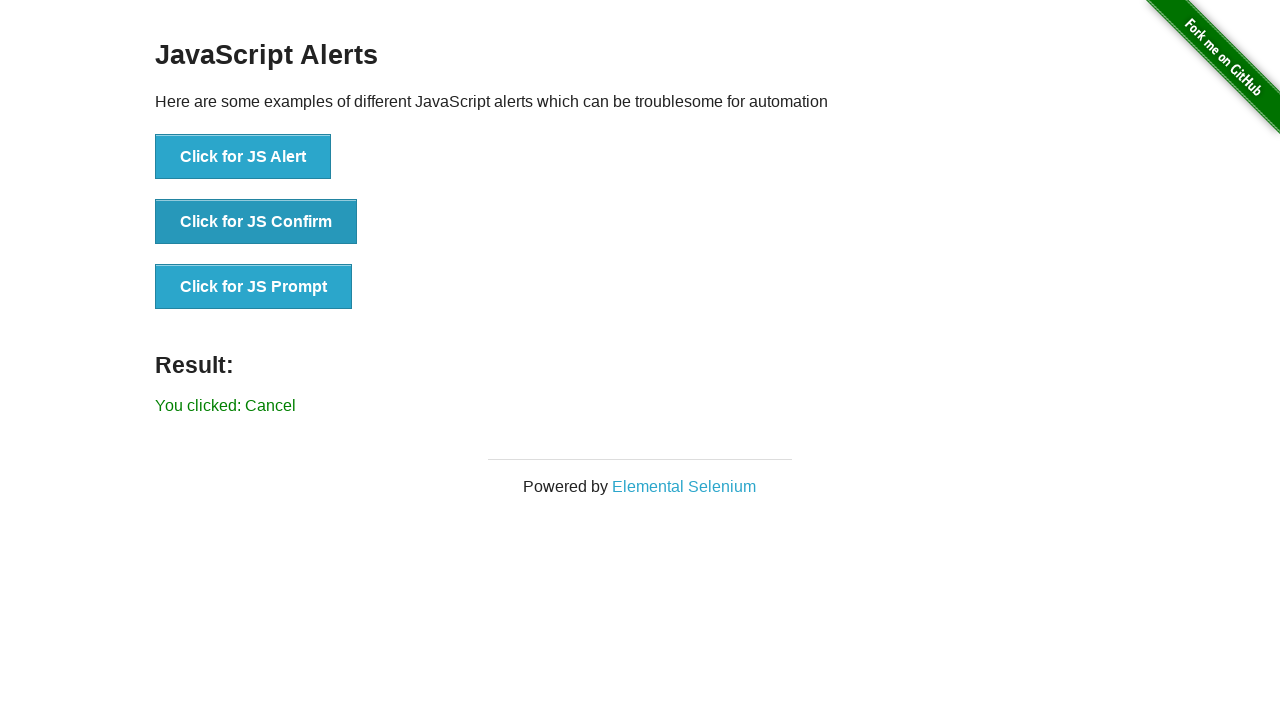

Result text element loaded
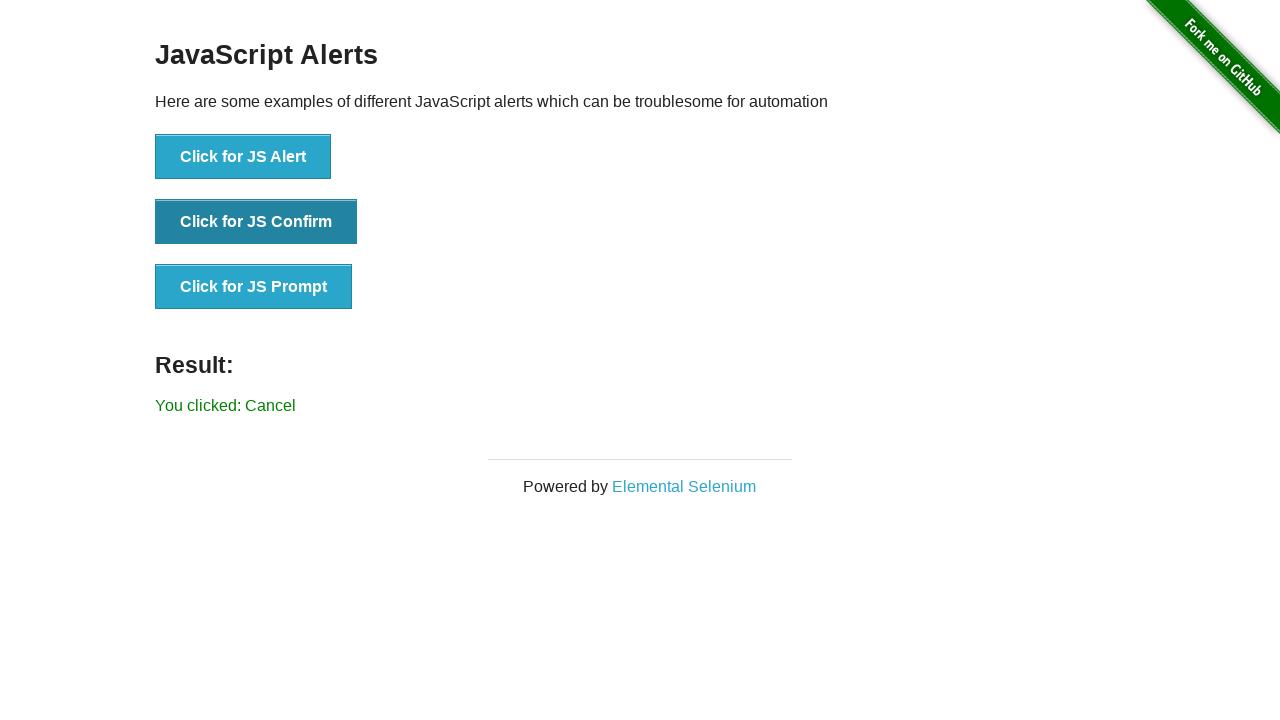

Retrieved result text content
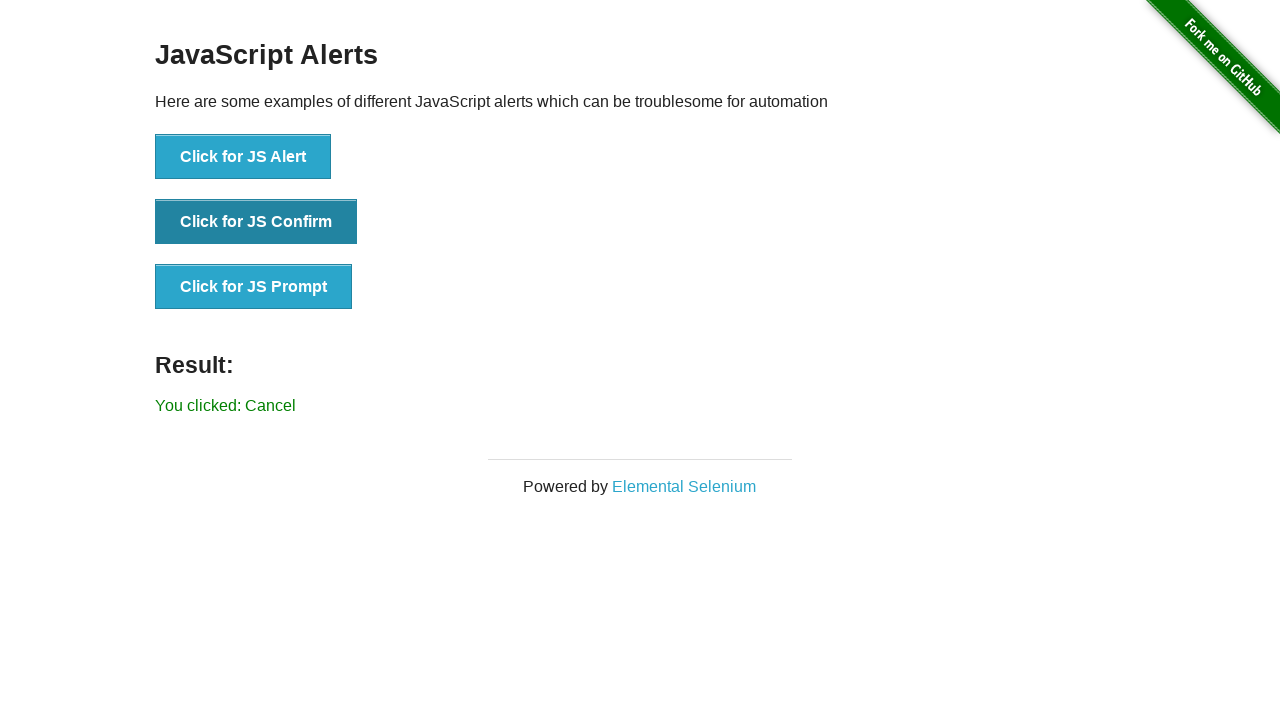

Verified result text equals 'You clicked: Cancel'
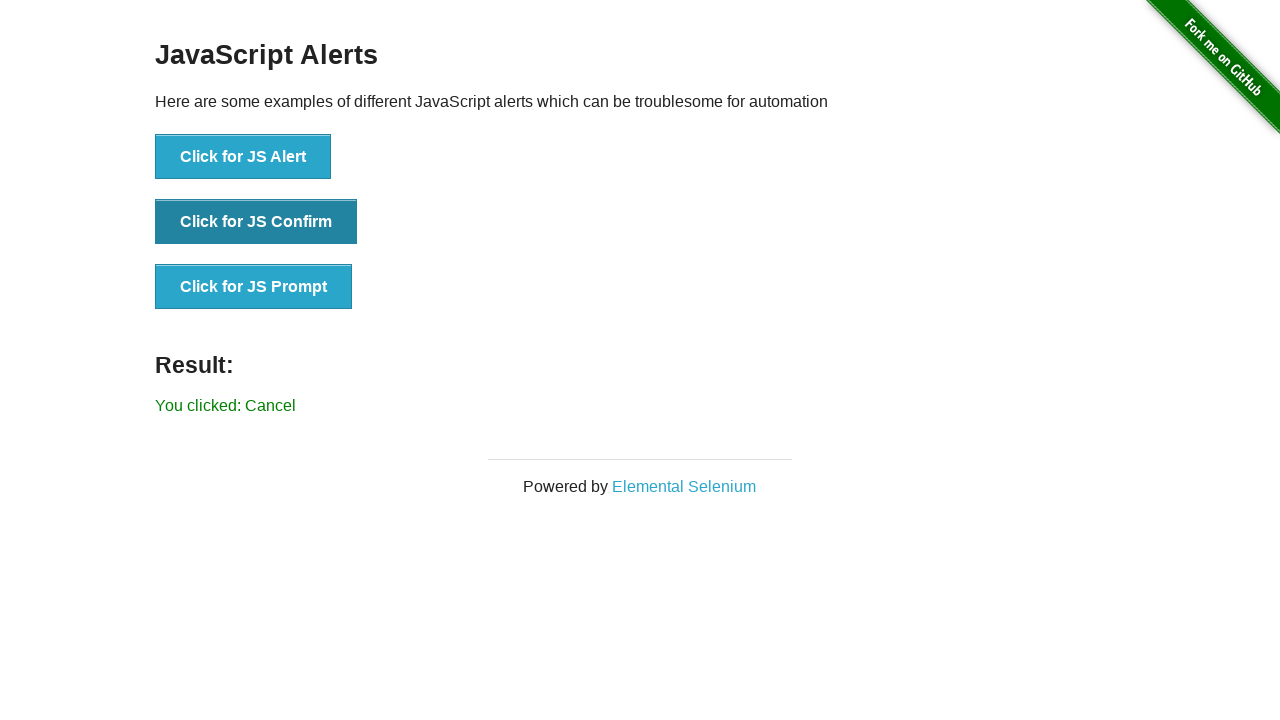

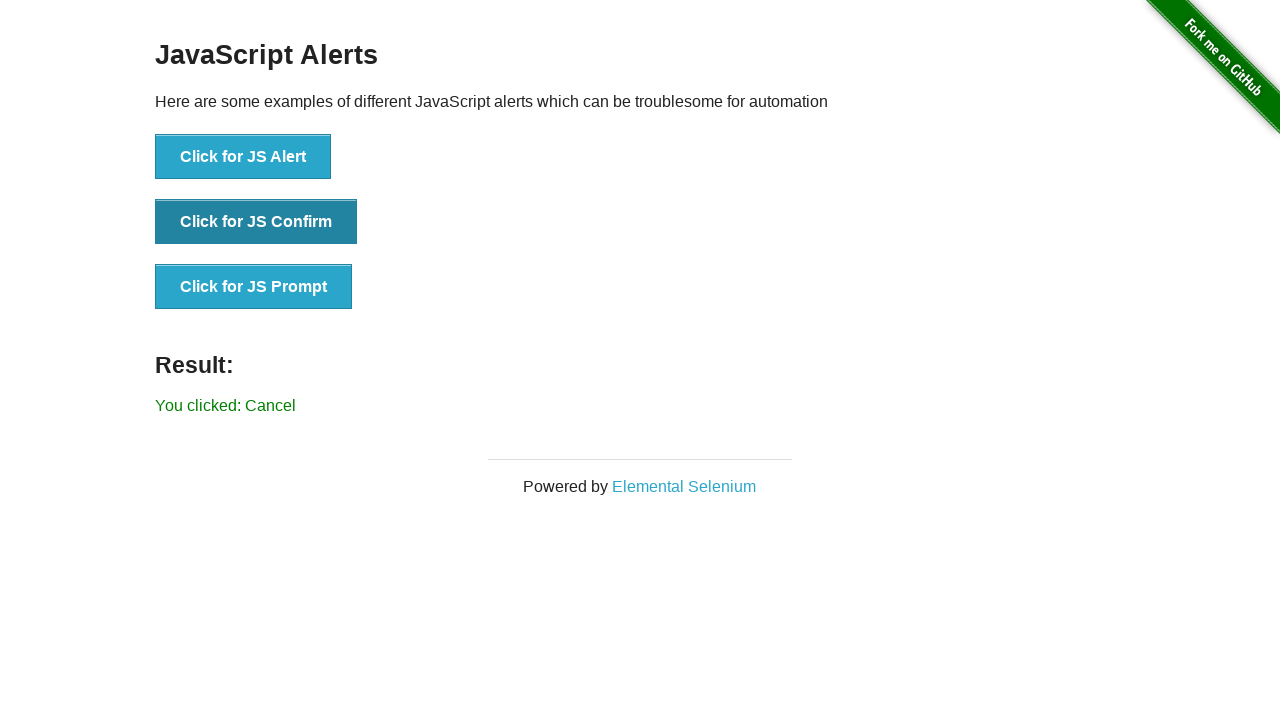